Demonstrates handling JavaScript prompt dialogs by clicking a button to trigger a prompt box, entering text "hello", and accepting the dialog.

Starting URL: https://testpages.eviltester.com/styled/alerts/alert-test.html

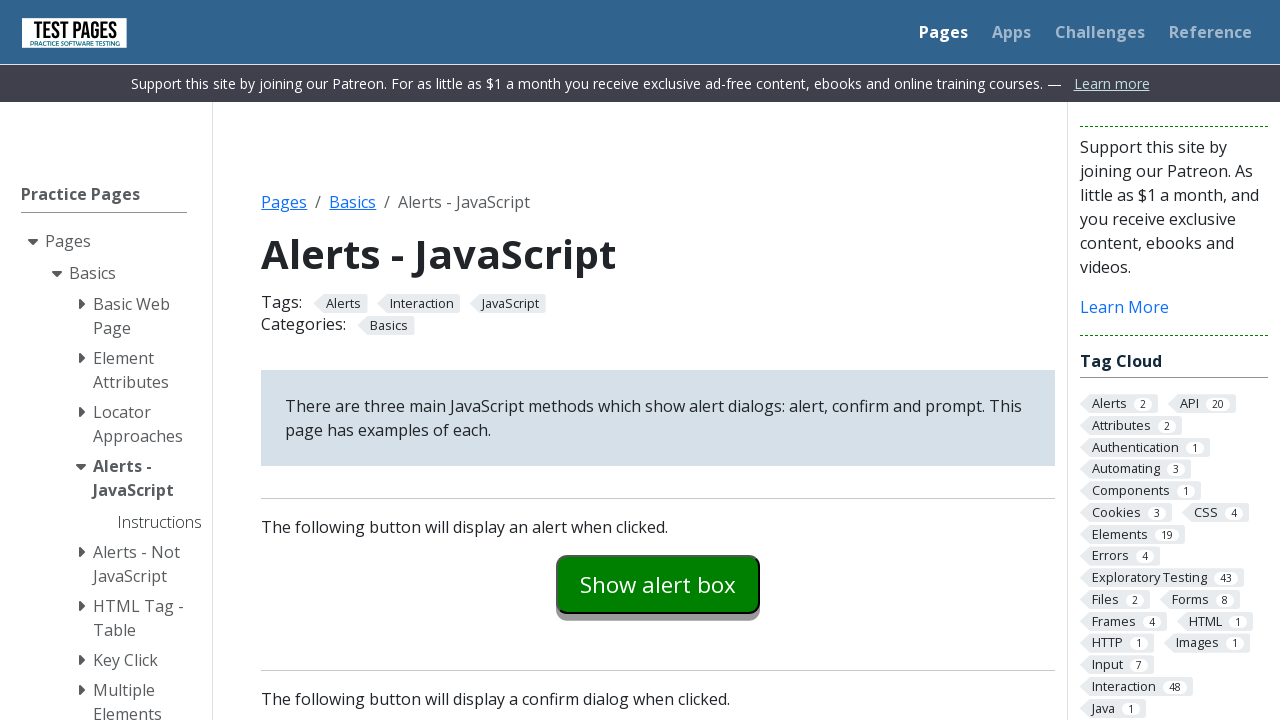

Registered dialog event listener to handle prompt dialogs
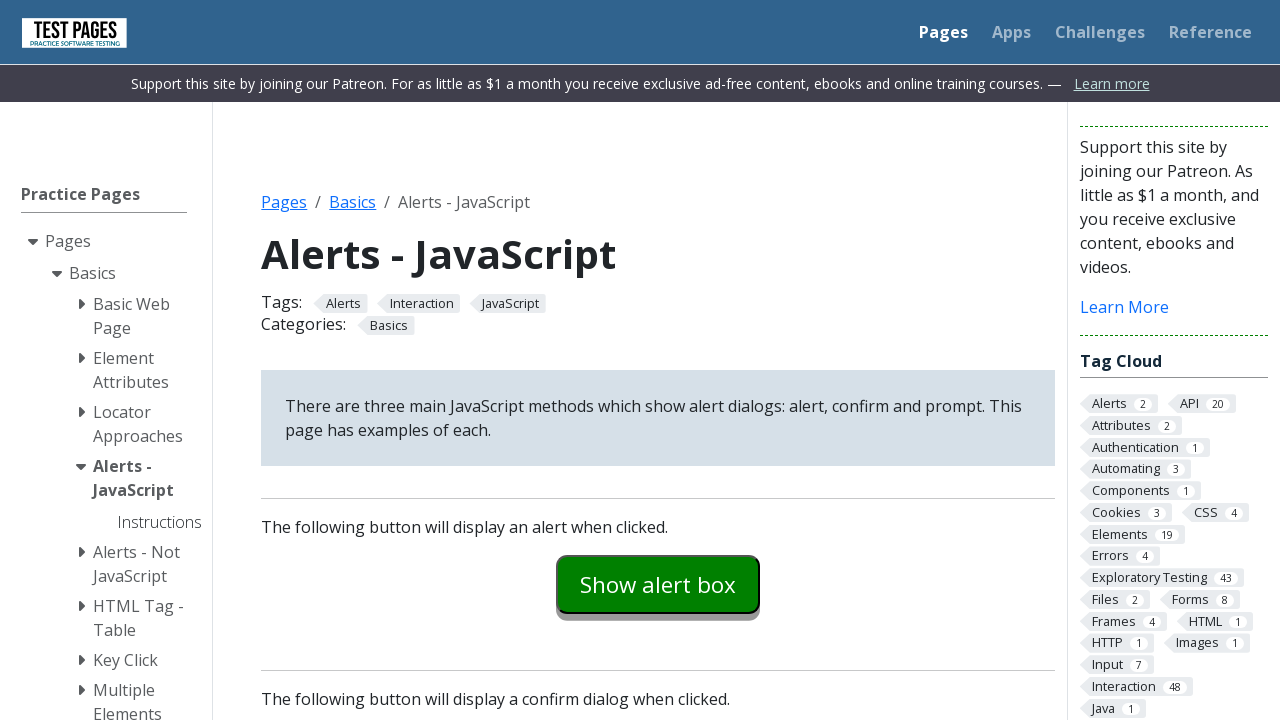

Clicked 'Show prompt box' button to trigger the prompt dialog at (658, 360) on internal:text="Show prompt box"i
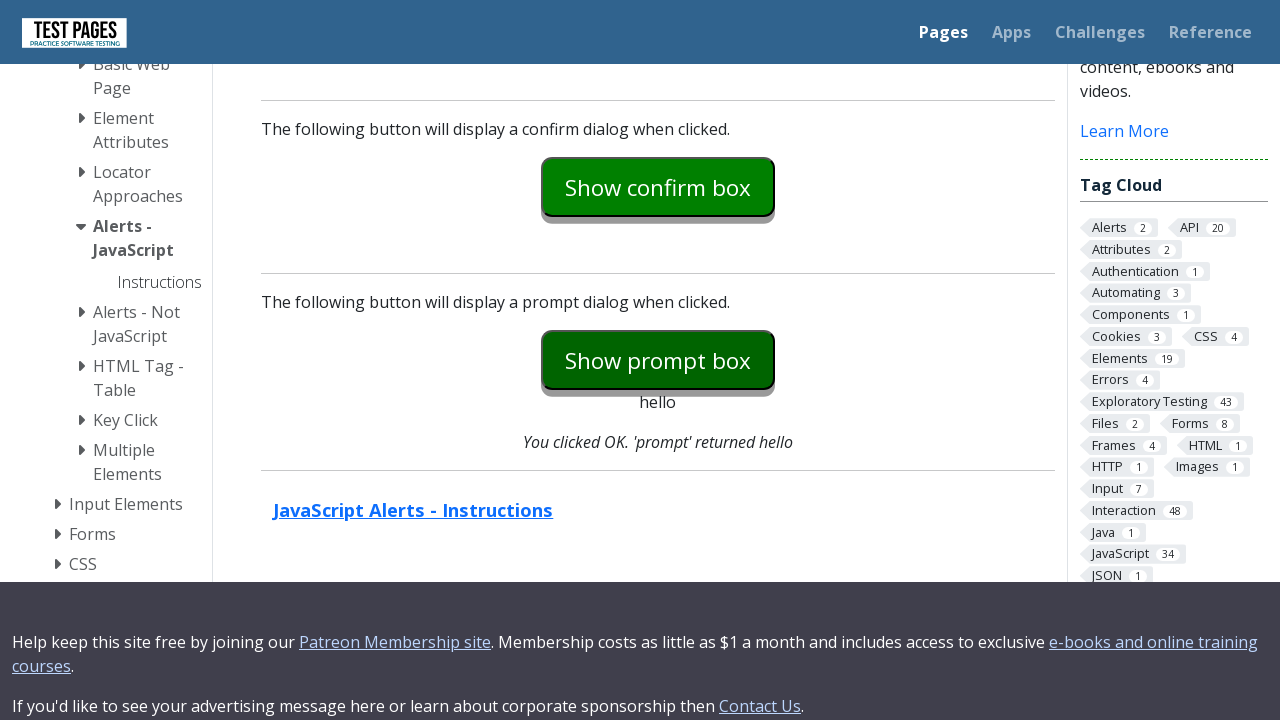

Waited for dialog handling to complete
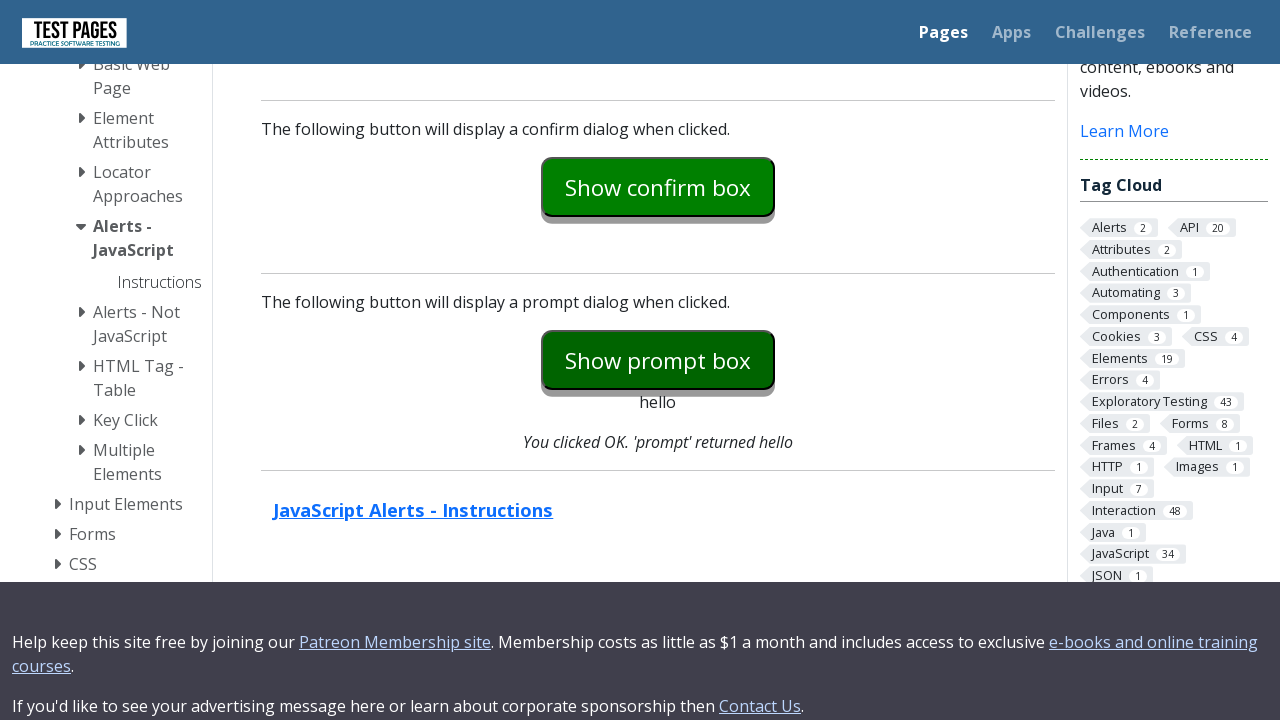

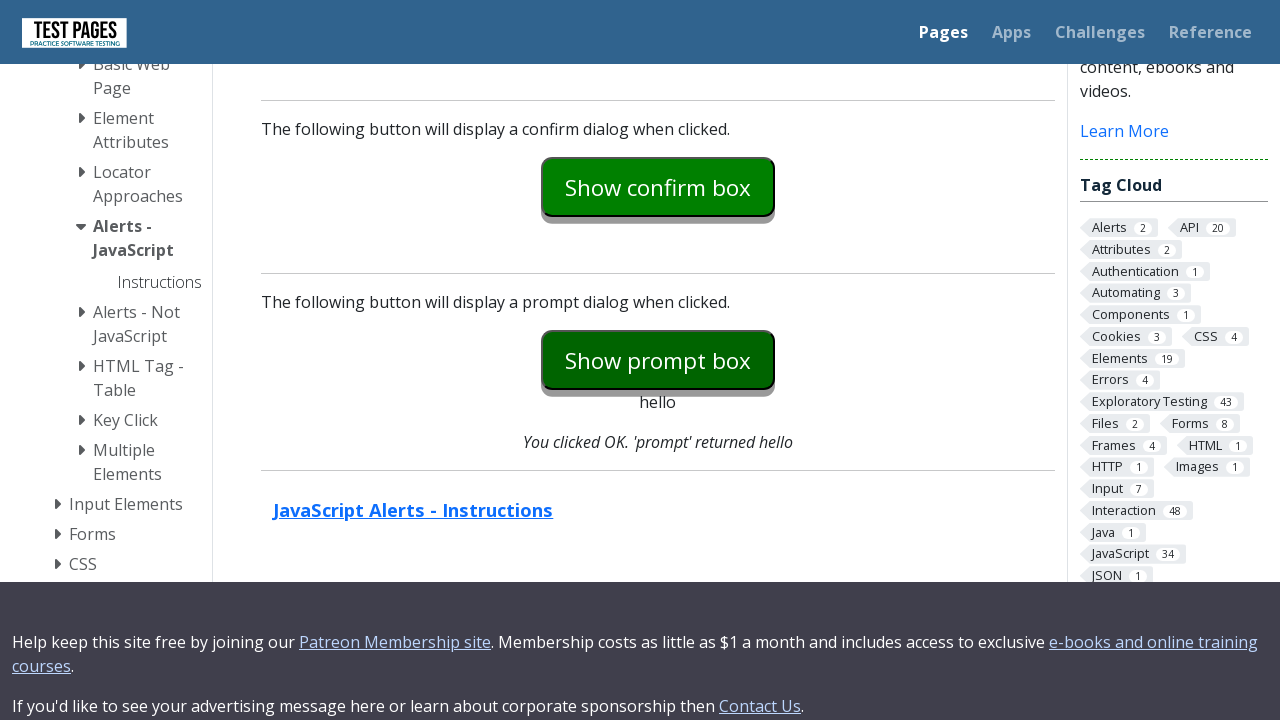